Tests explicit wait functionality by clicking a button that starts a timer and waiting for an element to become visible

Starting URL: https://seleniumpractise.blogspot.com/2016/08/how-to-use-explicit-wait-in-selenium.html

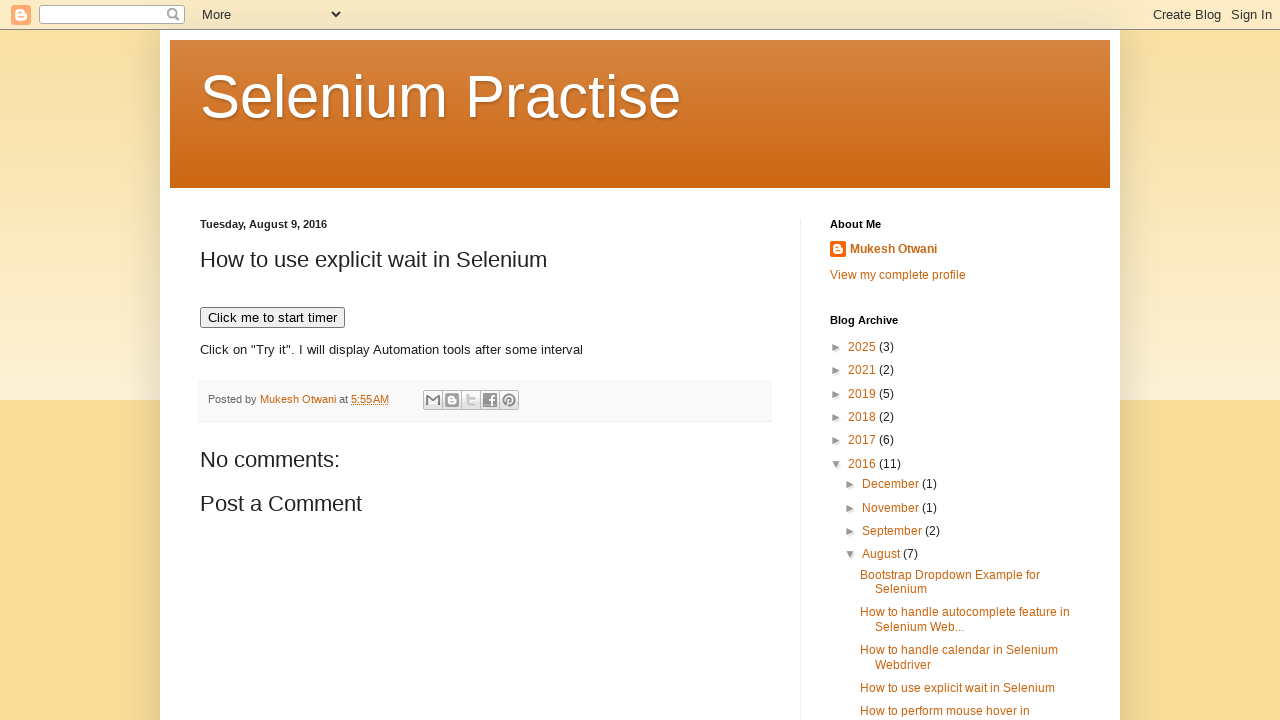

Clicked button to start timer at (272, 318) on xpath=//button[text()='Click me to start timer']
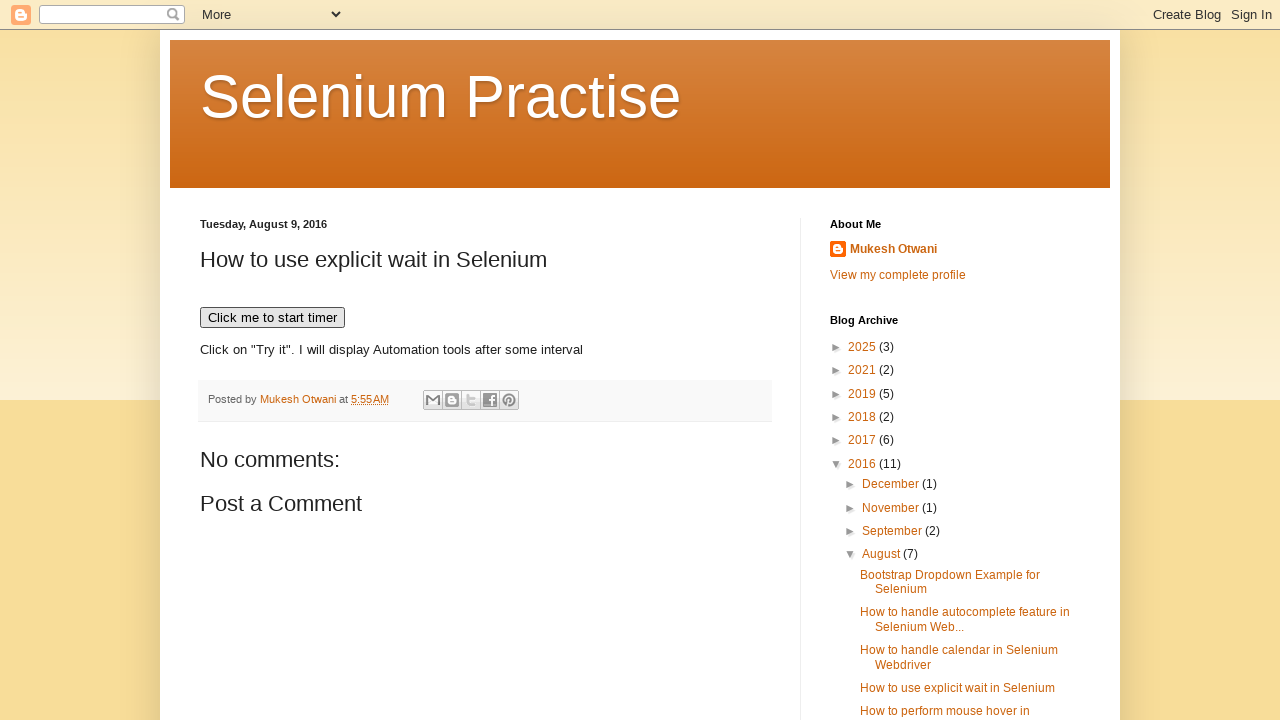

Waited for 'WebDriver' text element to become visible within 20 second timeout
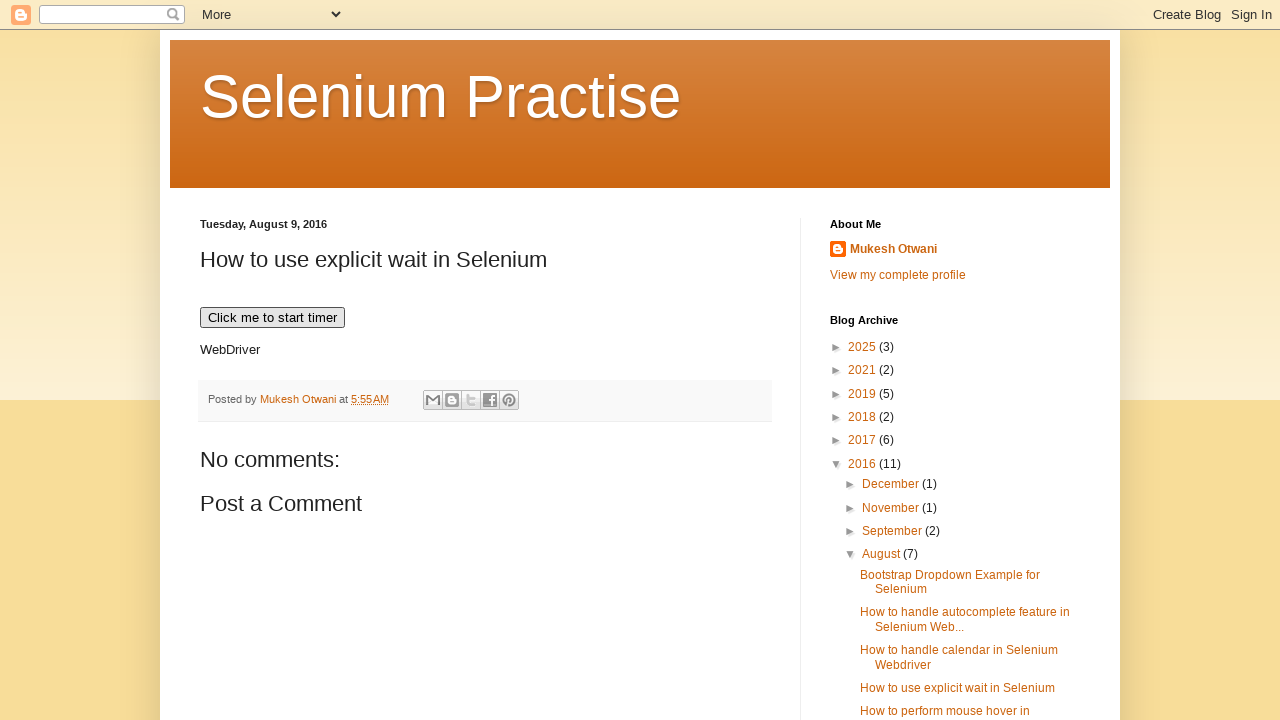

Verified 'WebDriver' element is visible
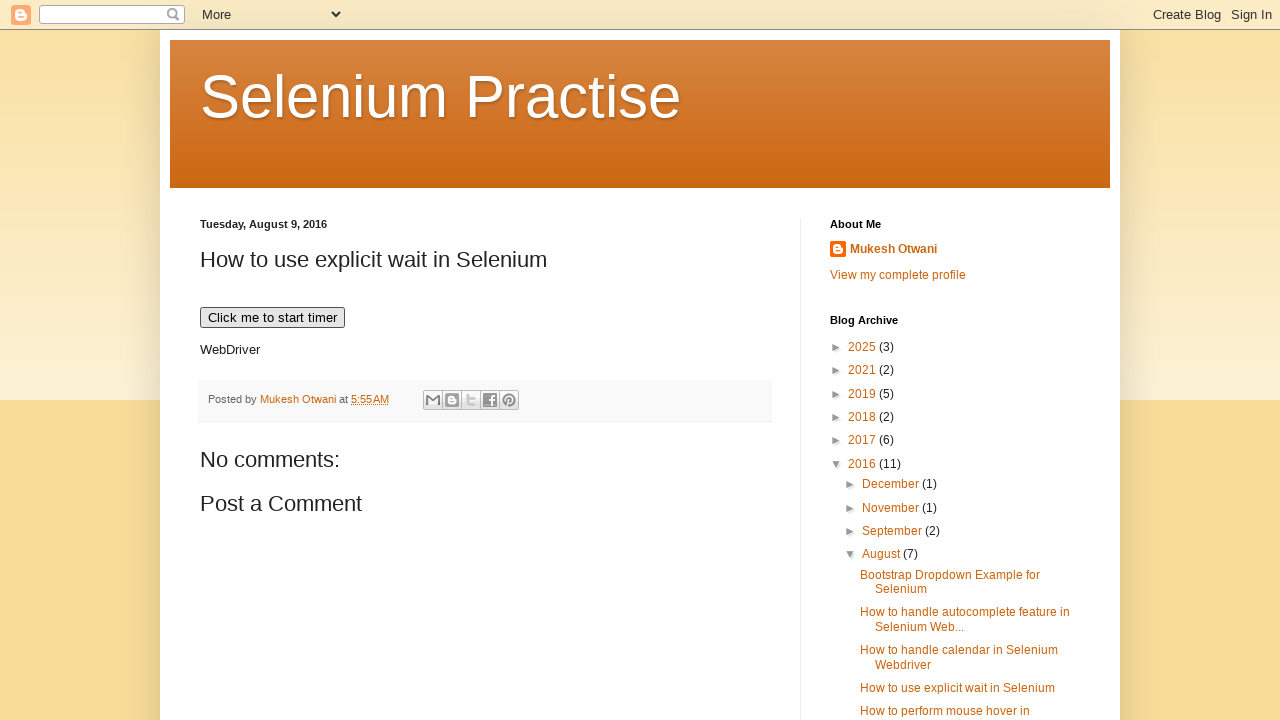

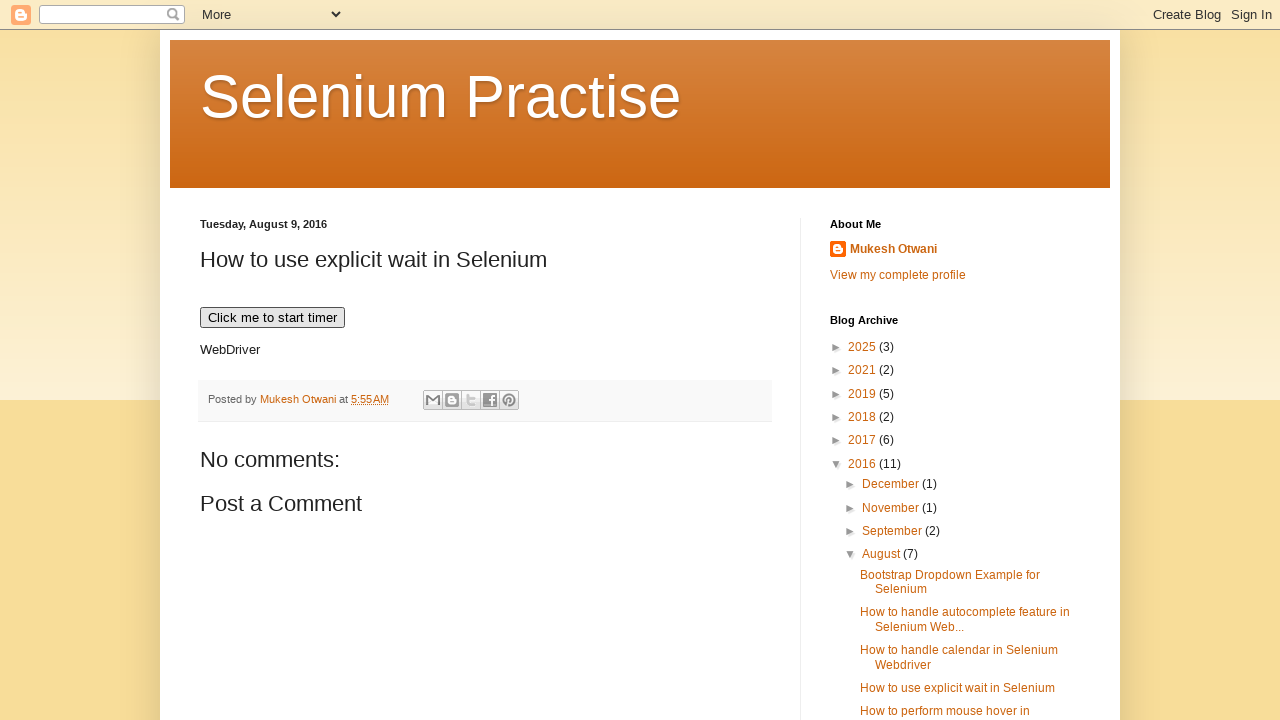